Tests drag and drop functionality by dragging a price slider element horizontally on a test page

Starting URL: https://omayo.blogspot.com/p/page3.html

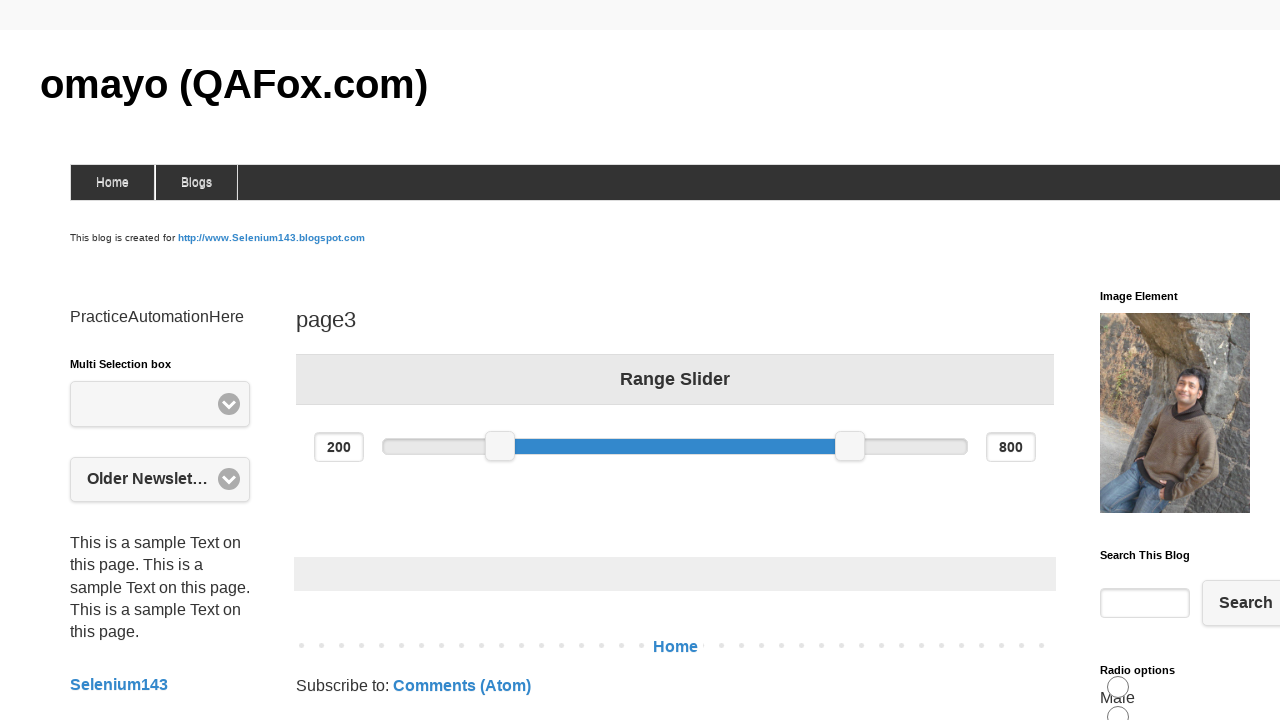

Located minimum price slider handle
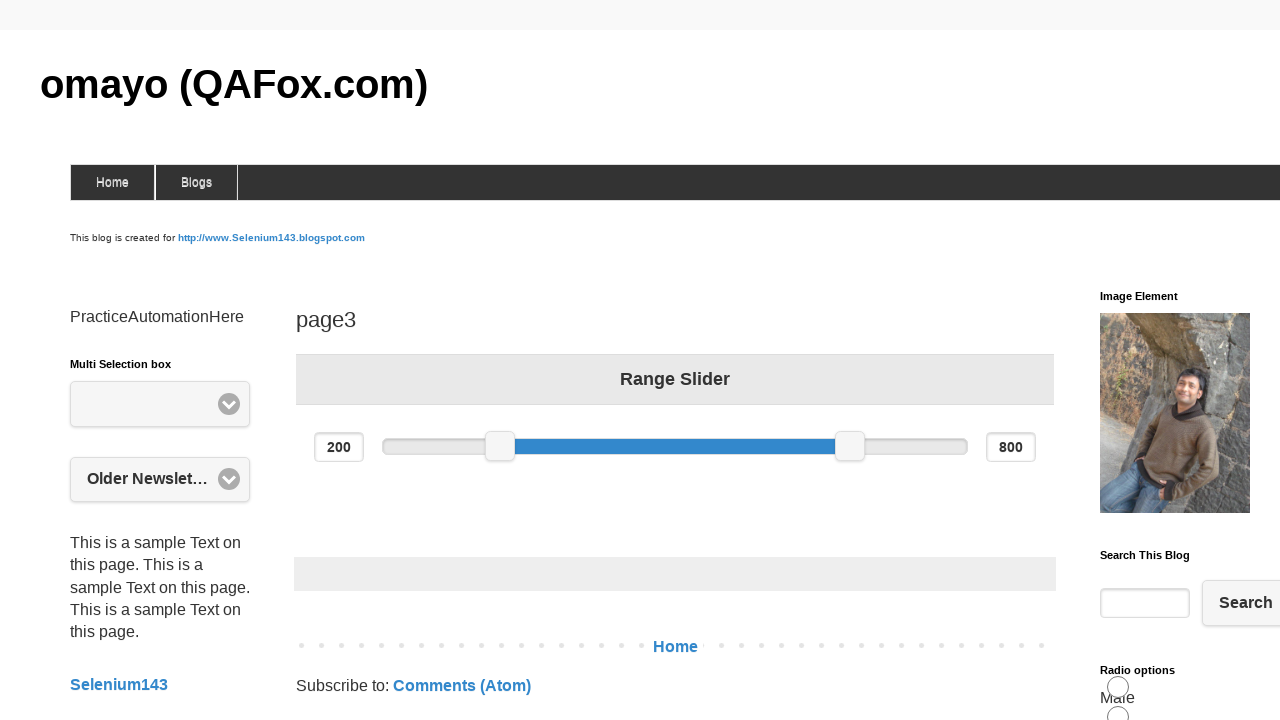

Price slider handle became visible
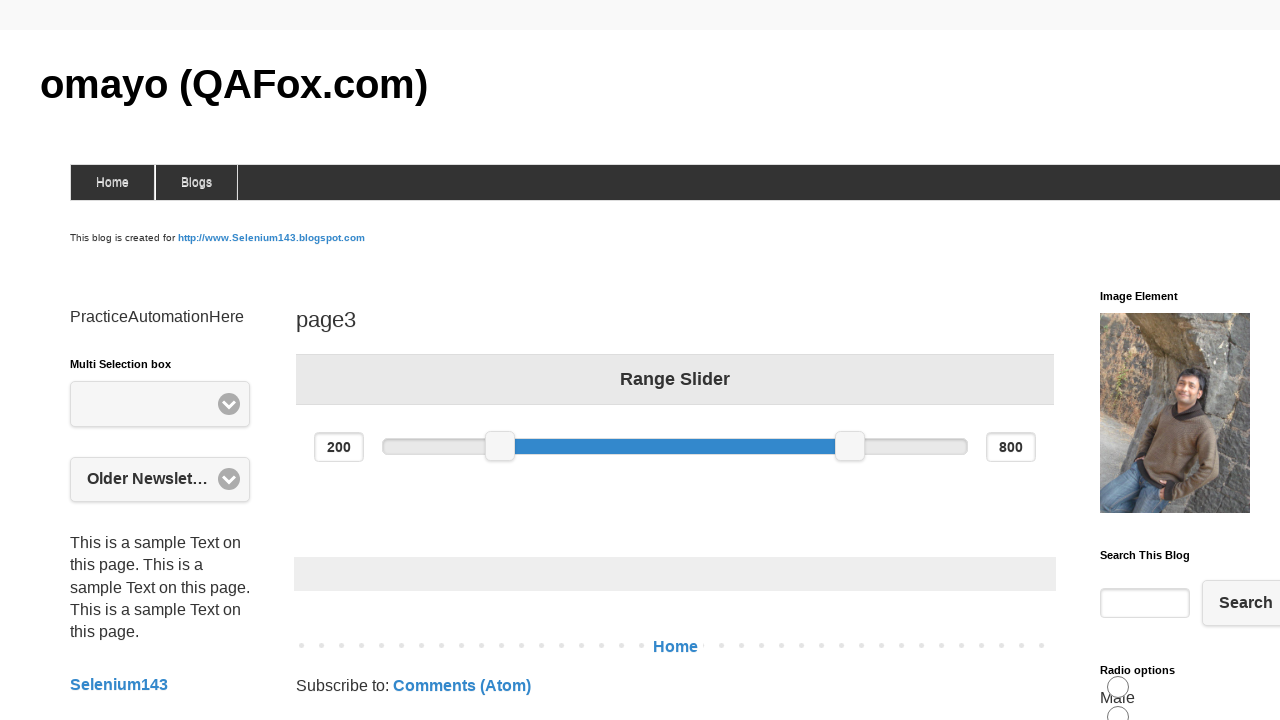

Retrieved bounding box of price slider handle
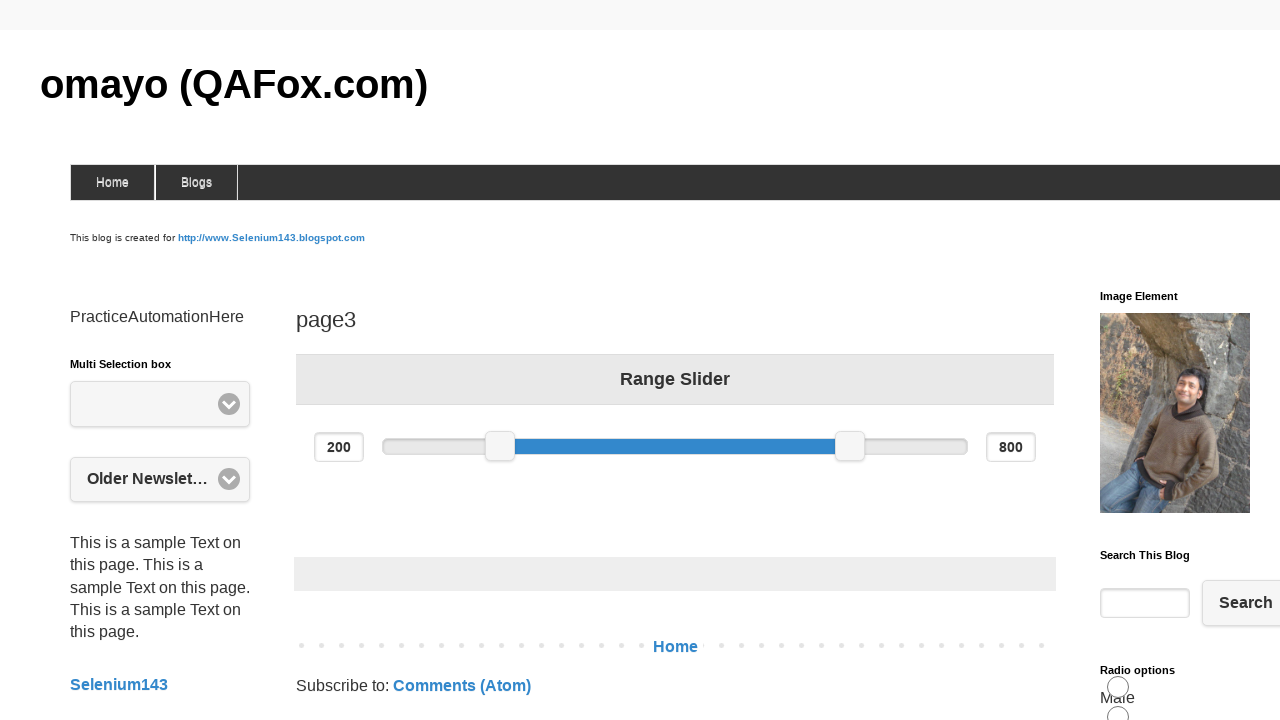

Moved mouse to center of price slider handle at (500, 446)
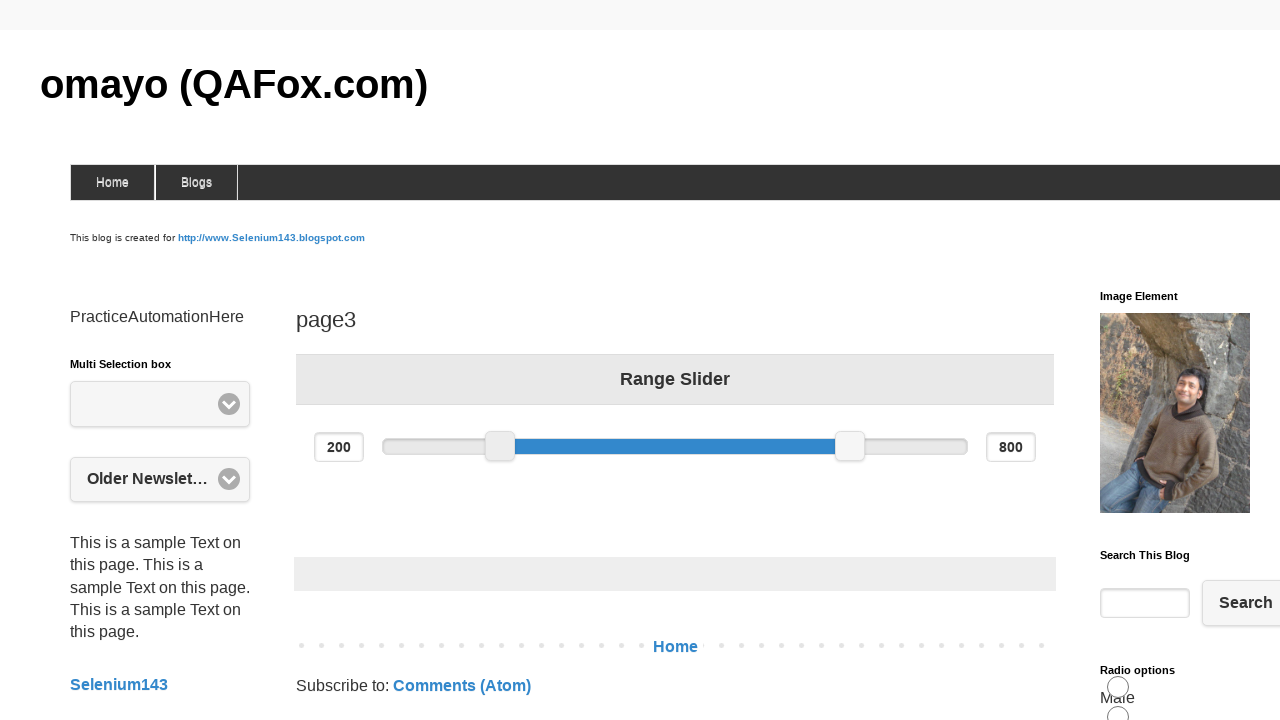

Pressed mouse button down on slider handle at (500, 446)
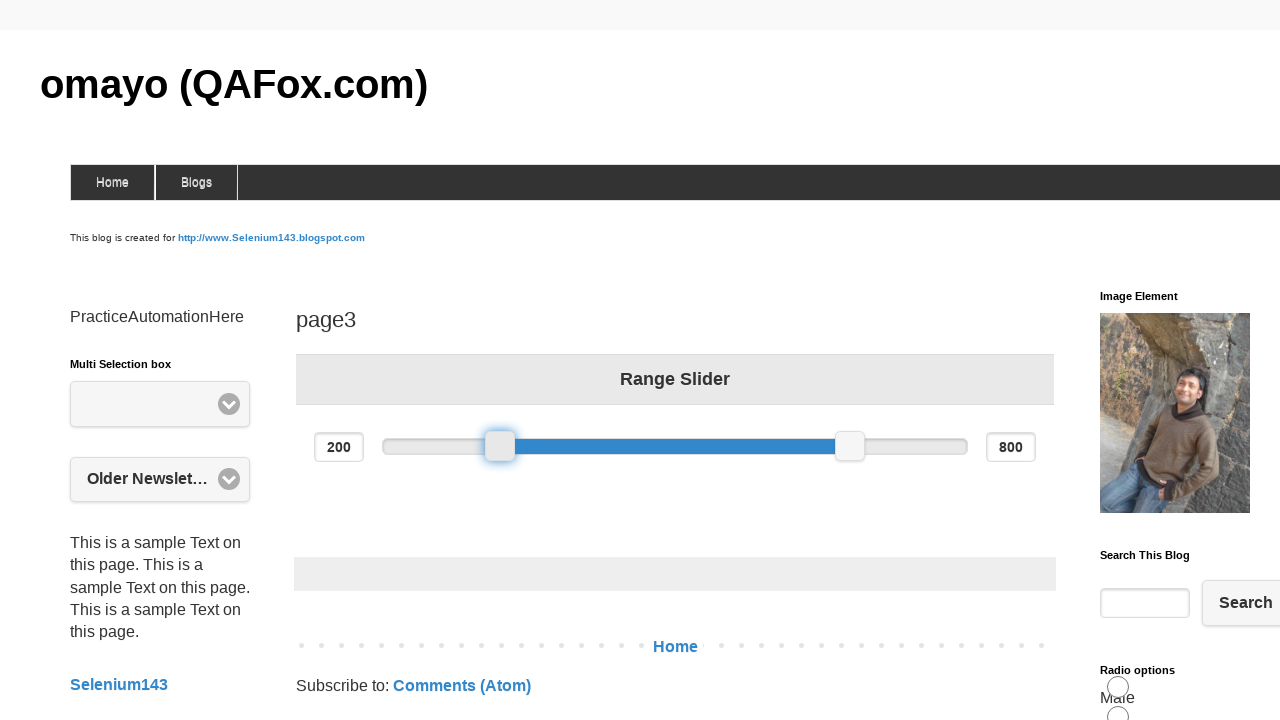

Dragged slider handle 100 pixels to the right at (600, 446)
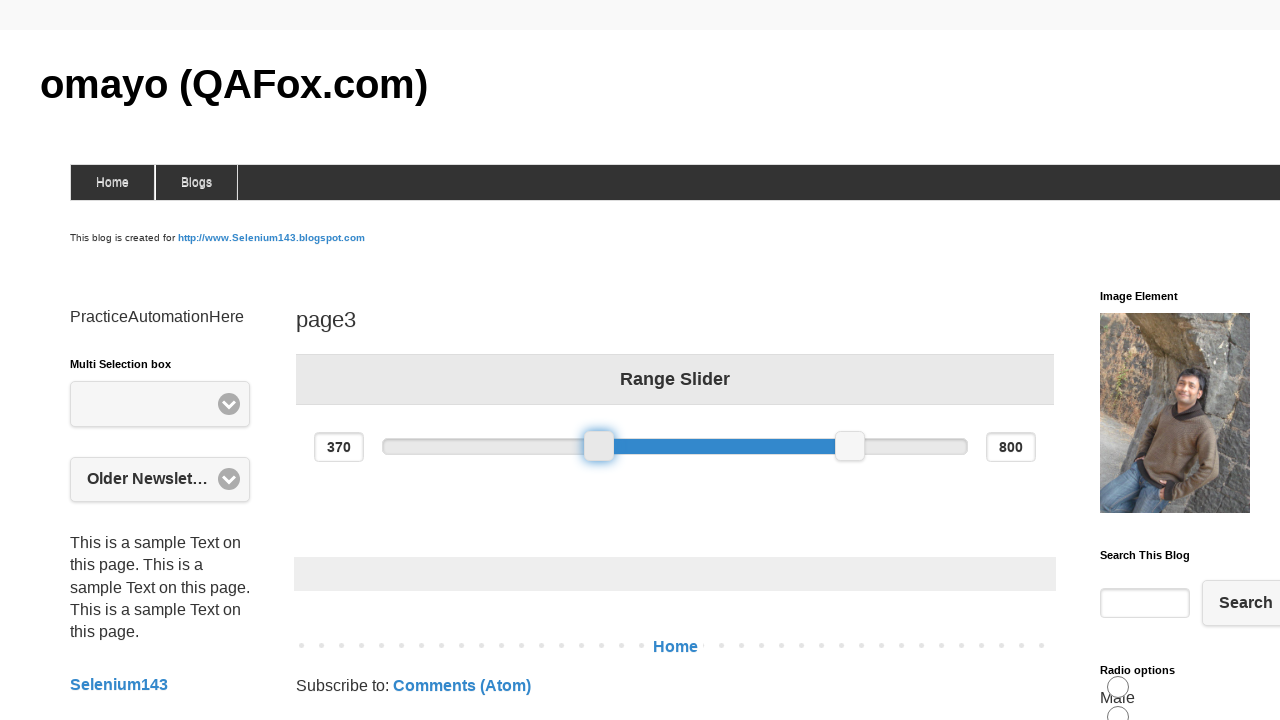

Released mouse button, drag and drop completed at (600, 446)
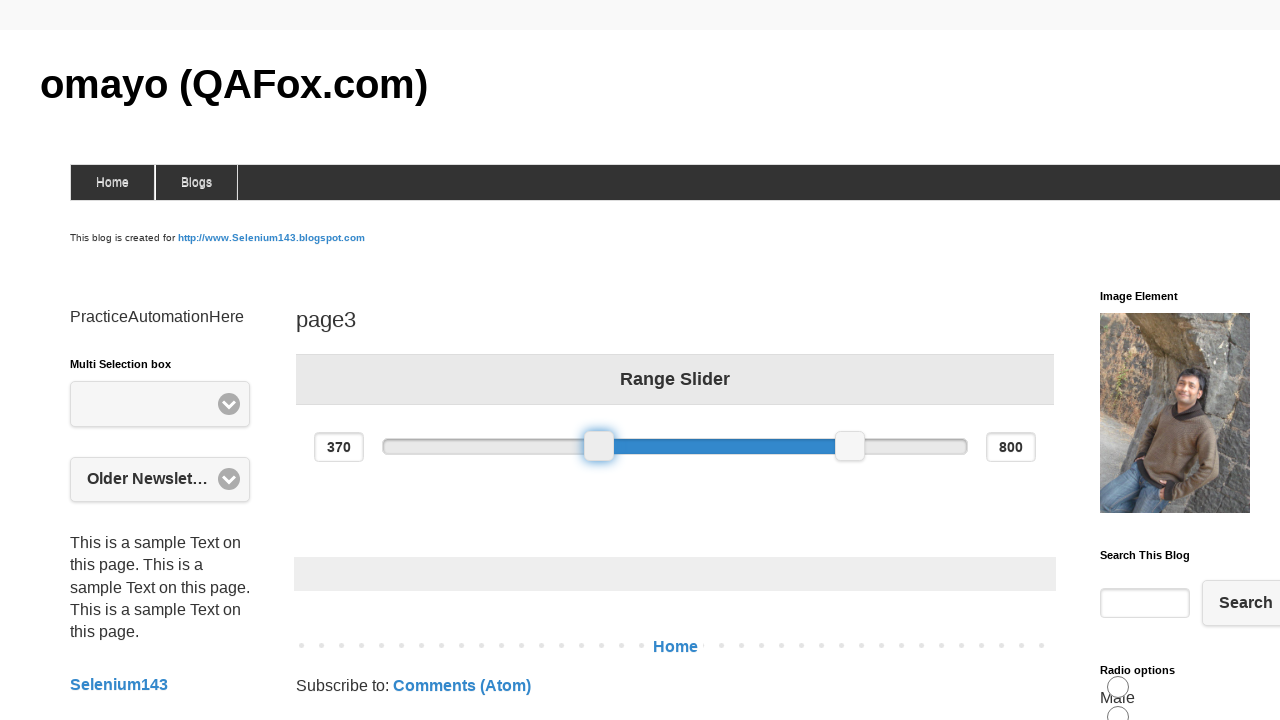

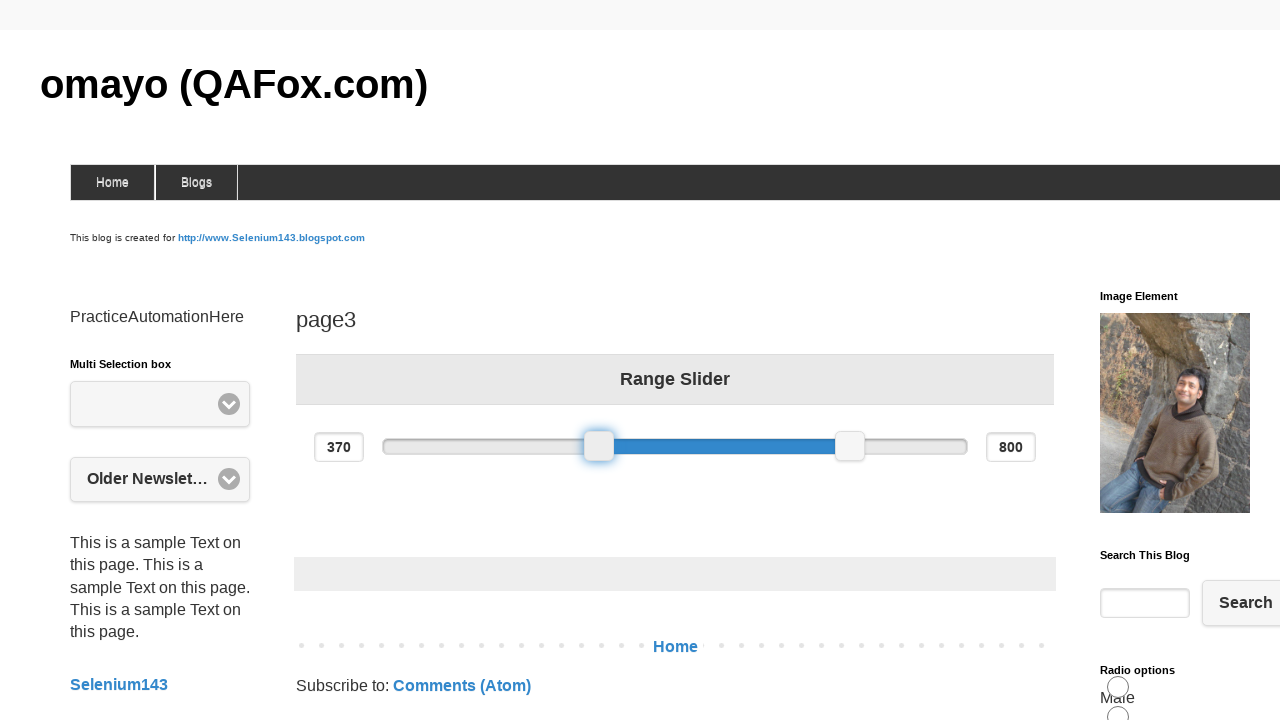